Tests JavaScript confirm dialog by clicking the confirm button, dismissing the dialog, and verifying the Cancel result

Starting URL: https://the-internet.herokuapp.com/javascript_alerts

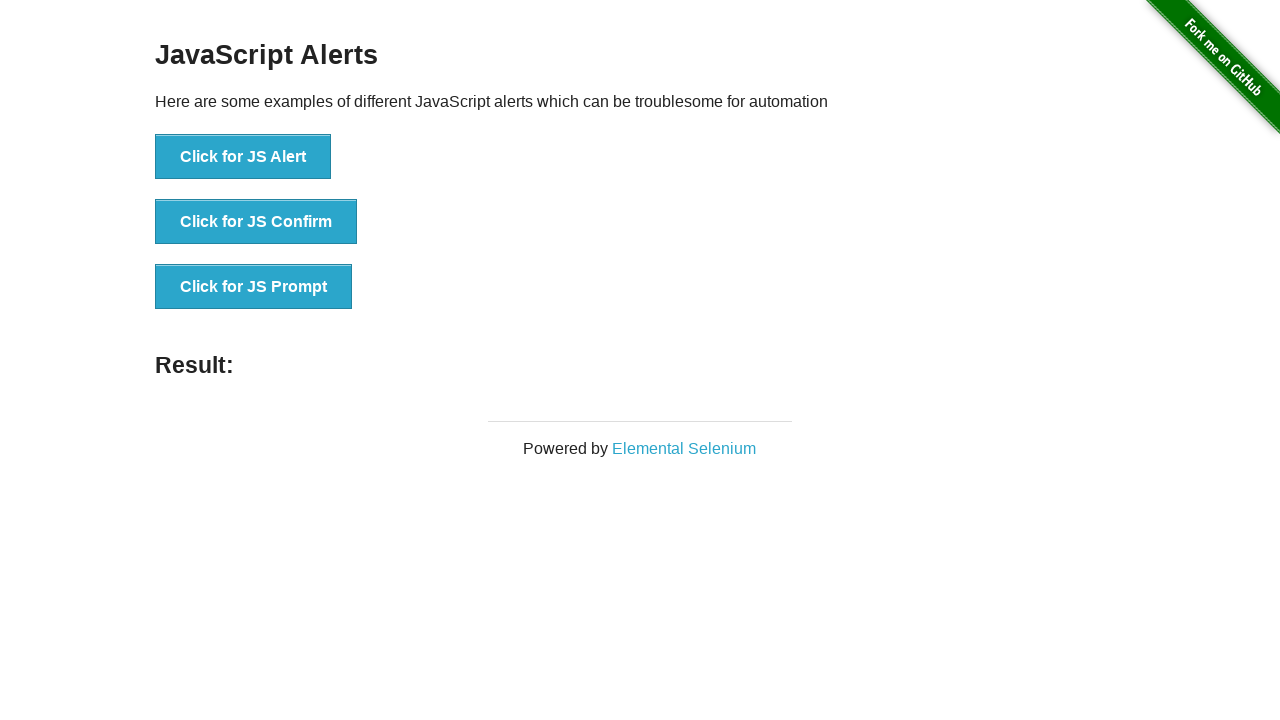

Set up dialog handler to dismiss confirm dialog
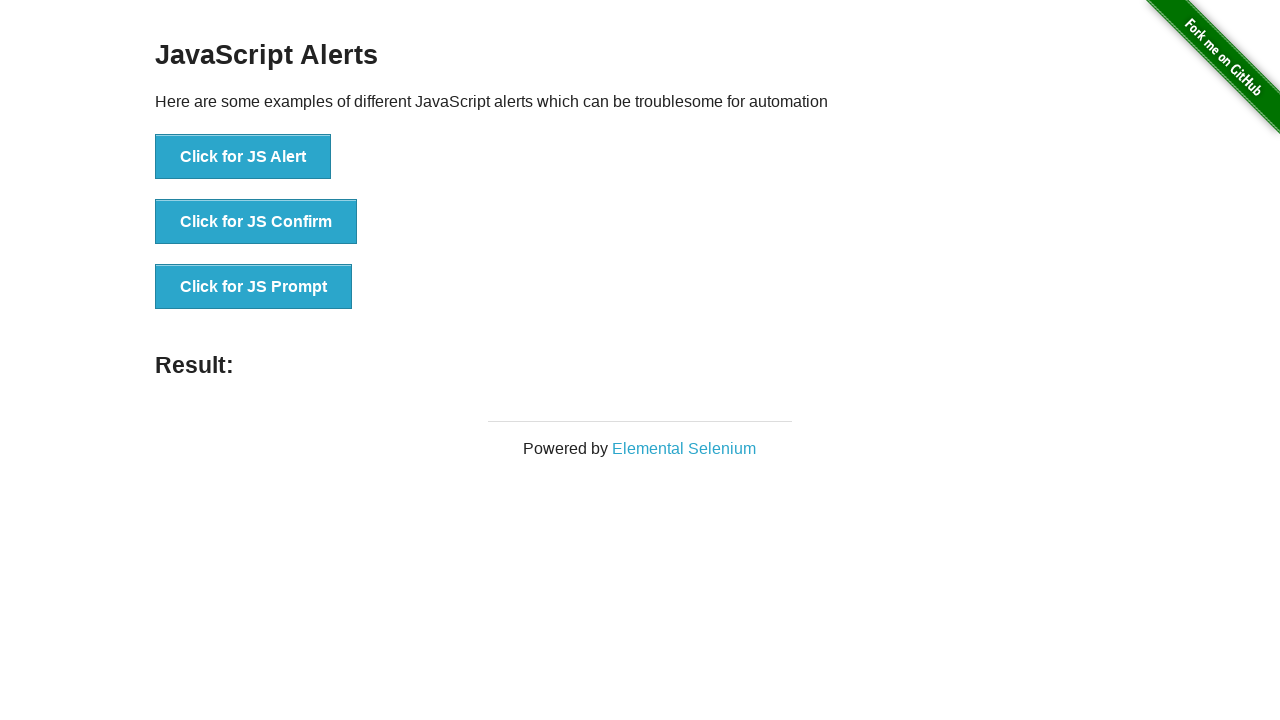

Clicked the JS Confirm button at (256, 222) on button[onclick='jsConfirm()']
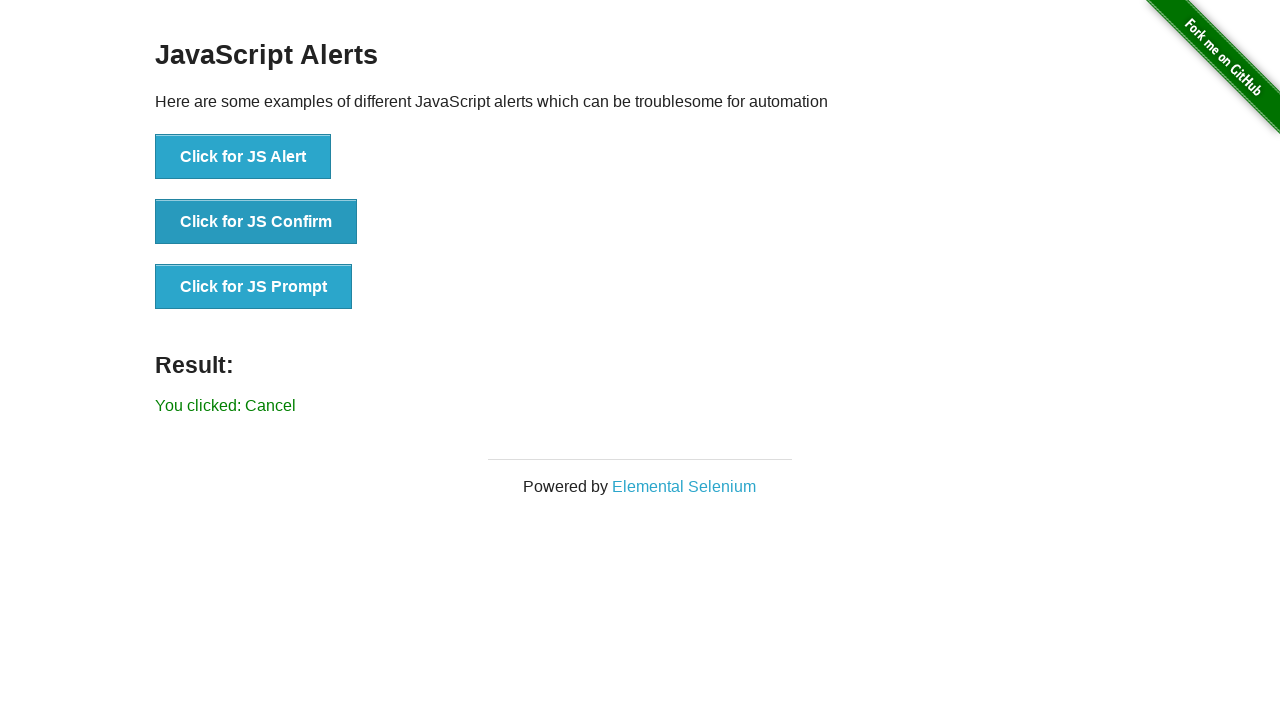

Result message appeared after dismissing confirm dialog
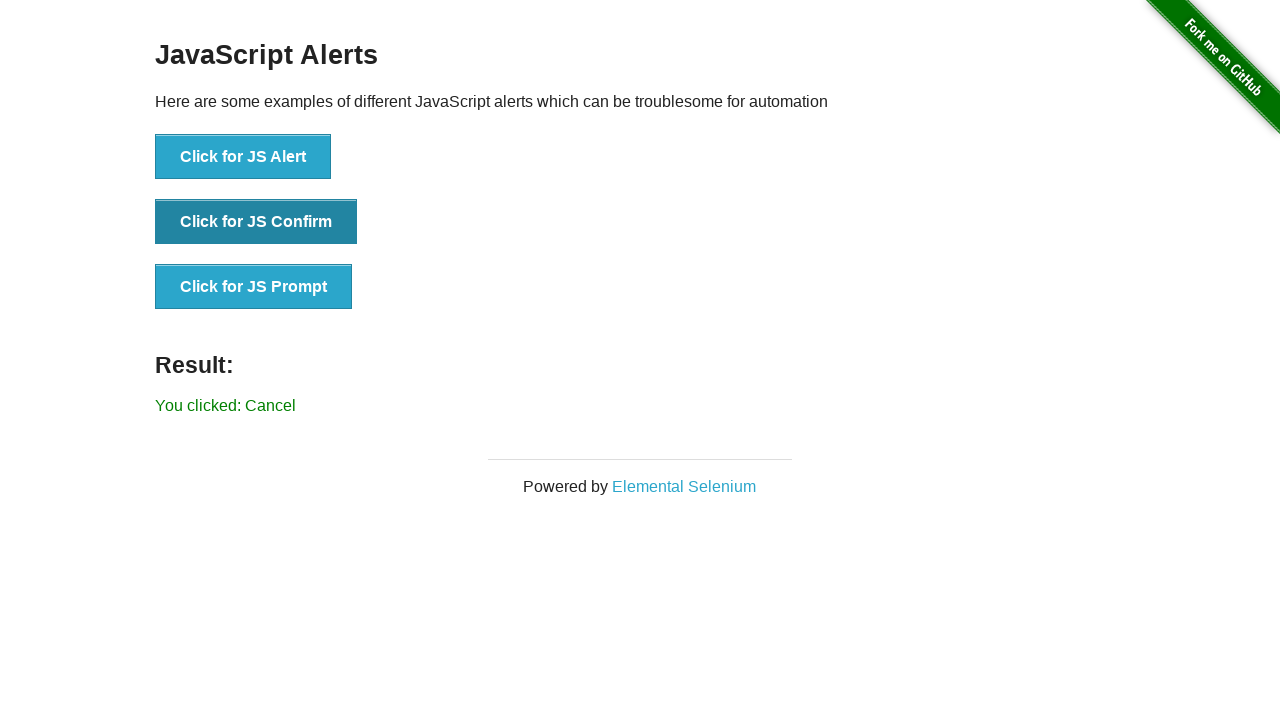

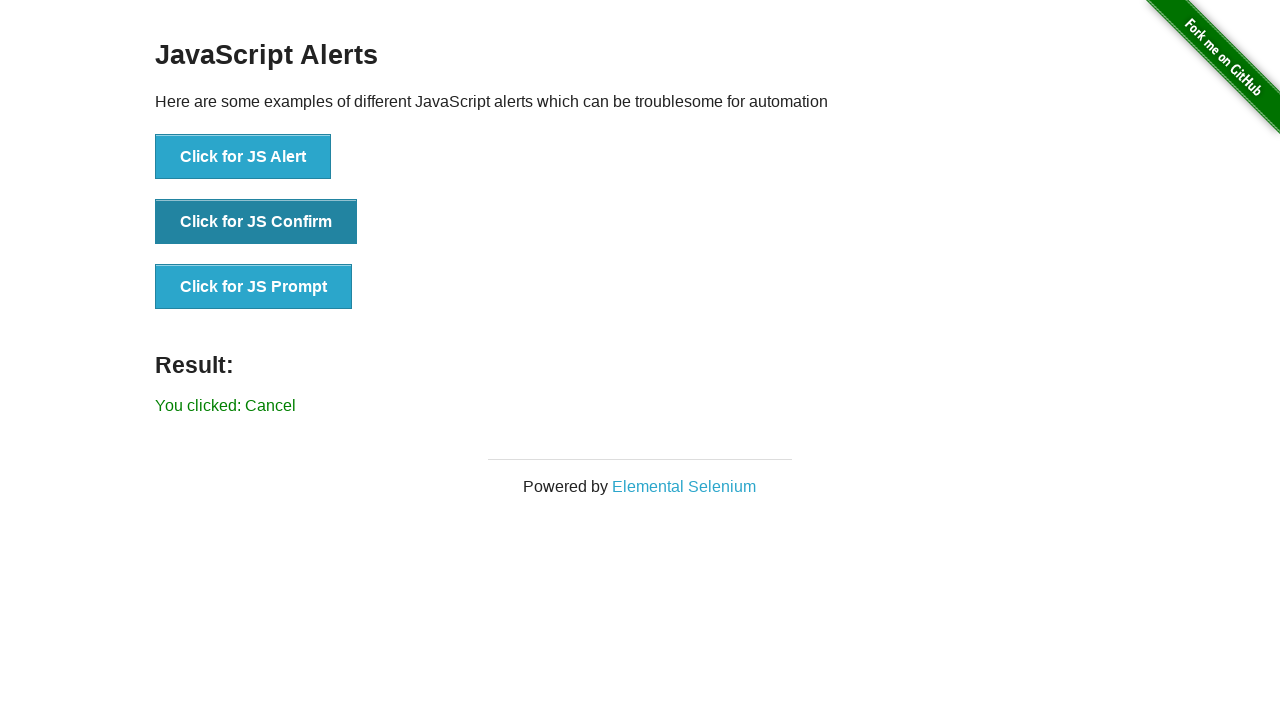